Clicks on "Test Case 20: Search Products and Verify Cart After Login" link and verifies navigation

Starting URL: https://automationexercise.com/test_cases

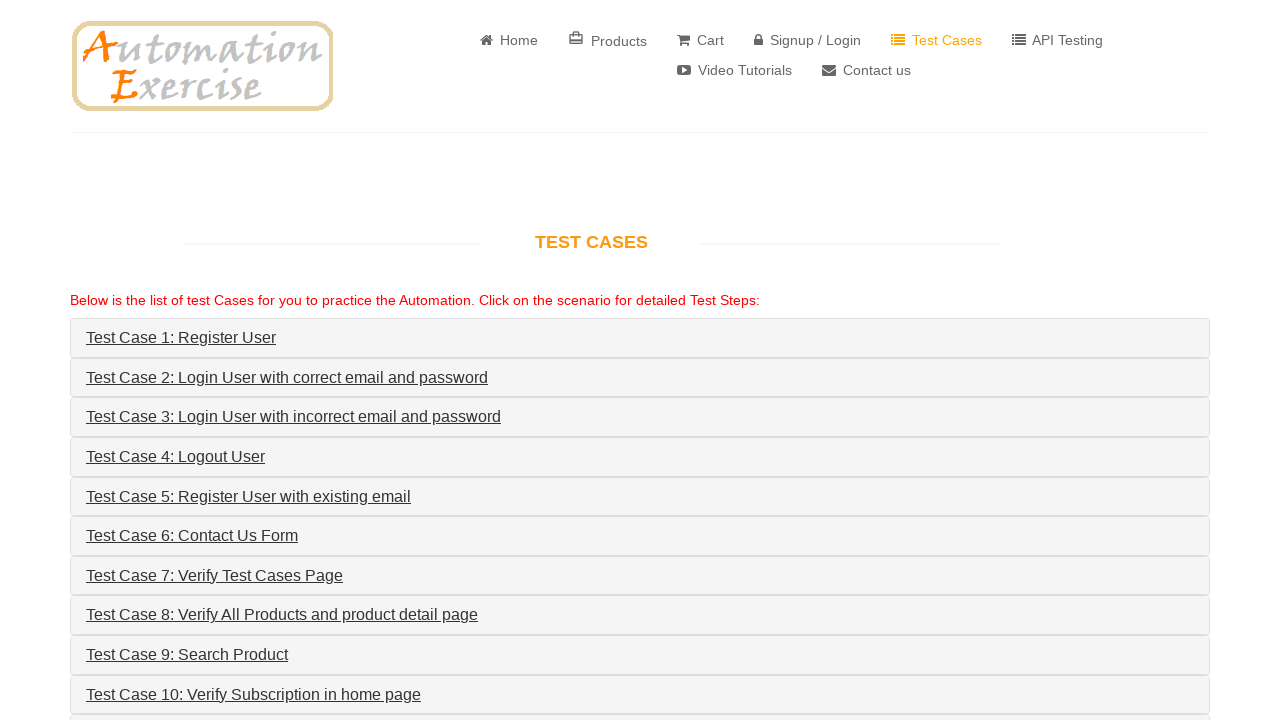

Located 'Test Case 20: Search Products and Verify Cart After Login' link
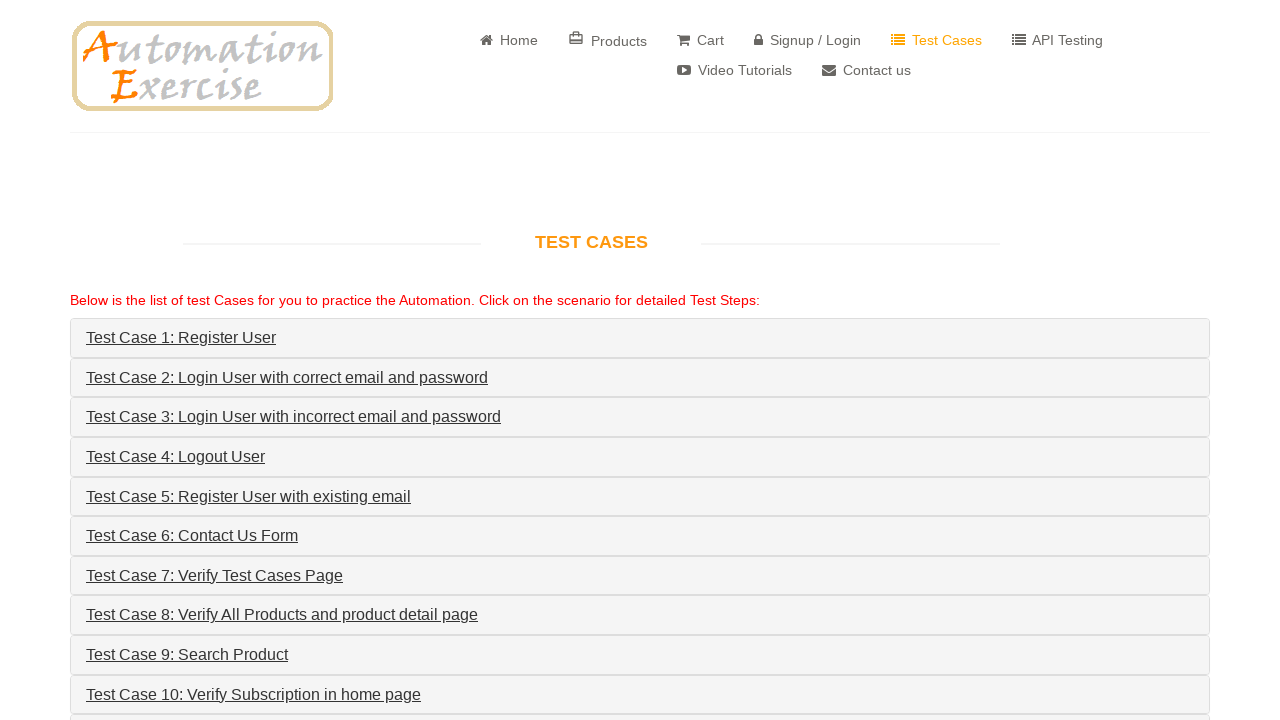

Scrolled link into view
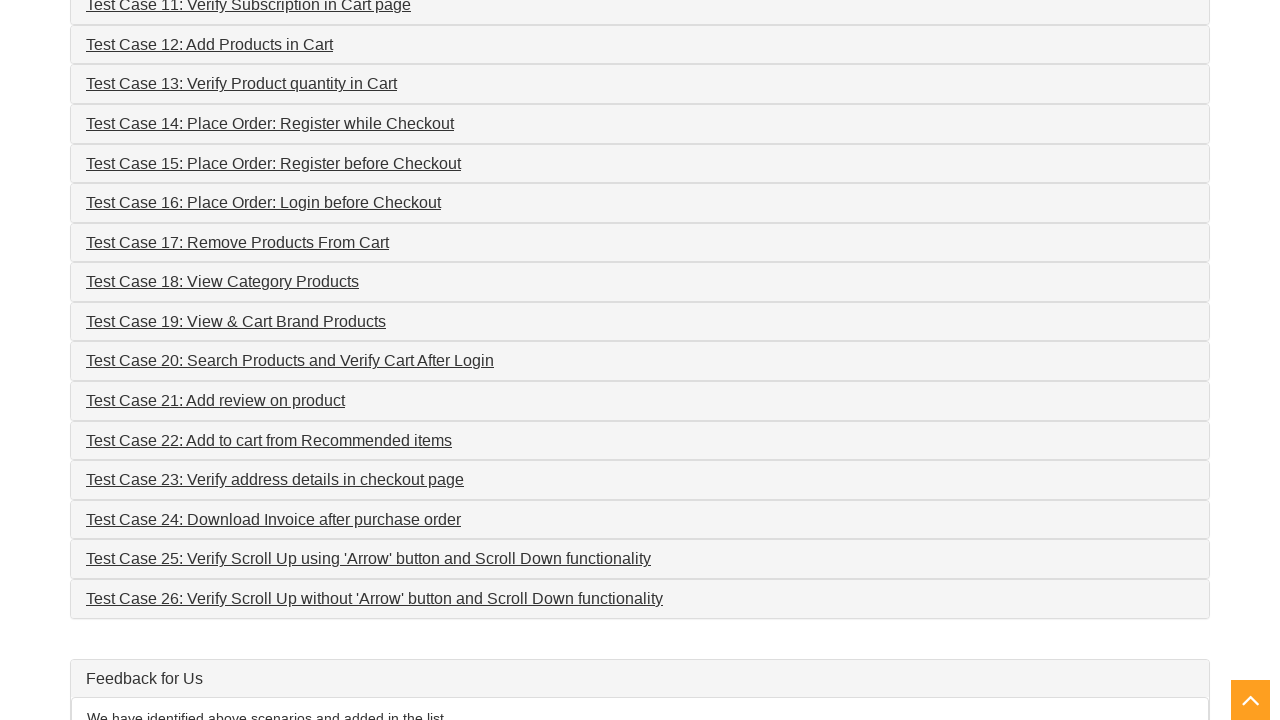

Clicked 'Test Case 20: Search Products and Verify Cart After Login' link at (290, 361) on internal:role=link[name="Test Case 20: Search Products and Verify Cart After Log
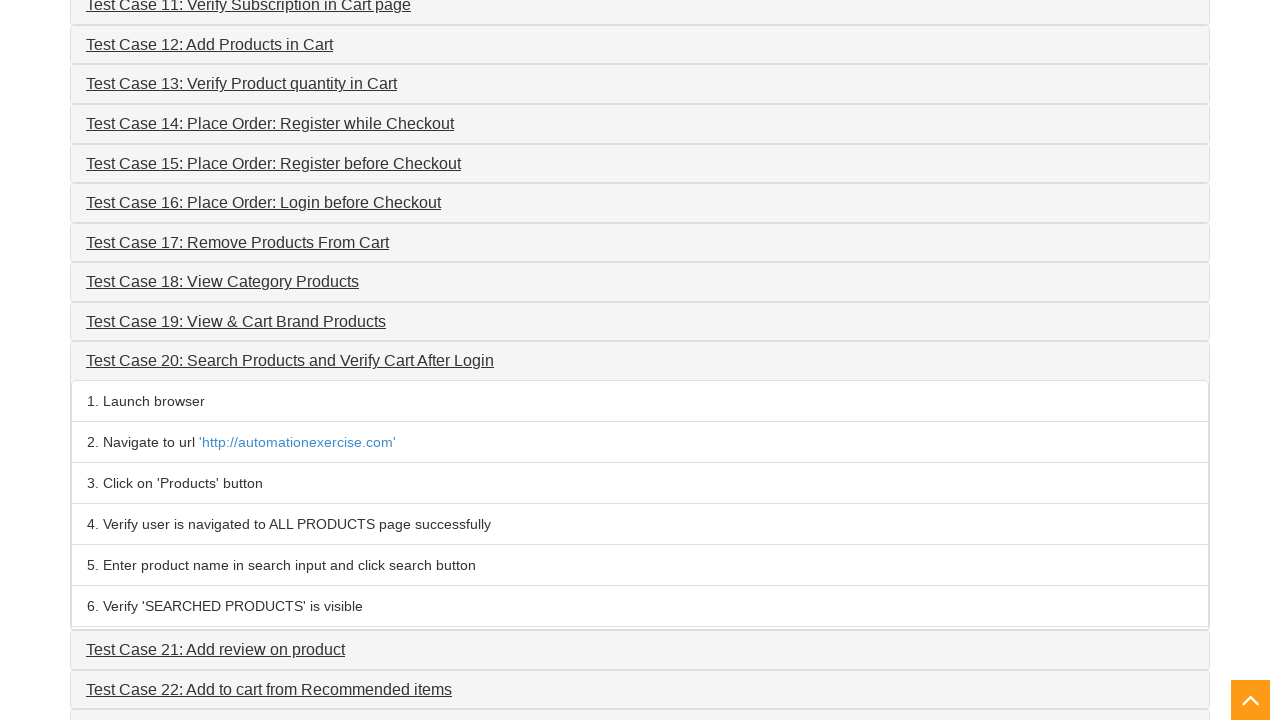

Waited for page navigation and content to load
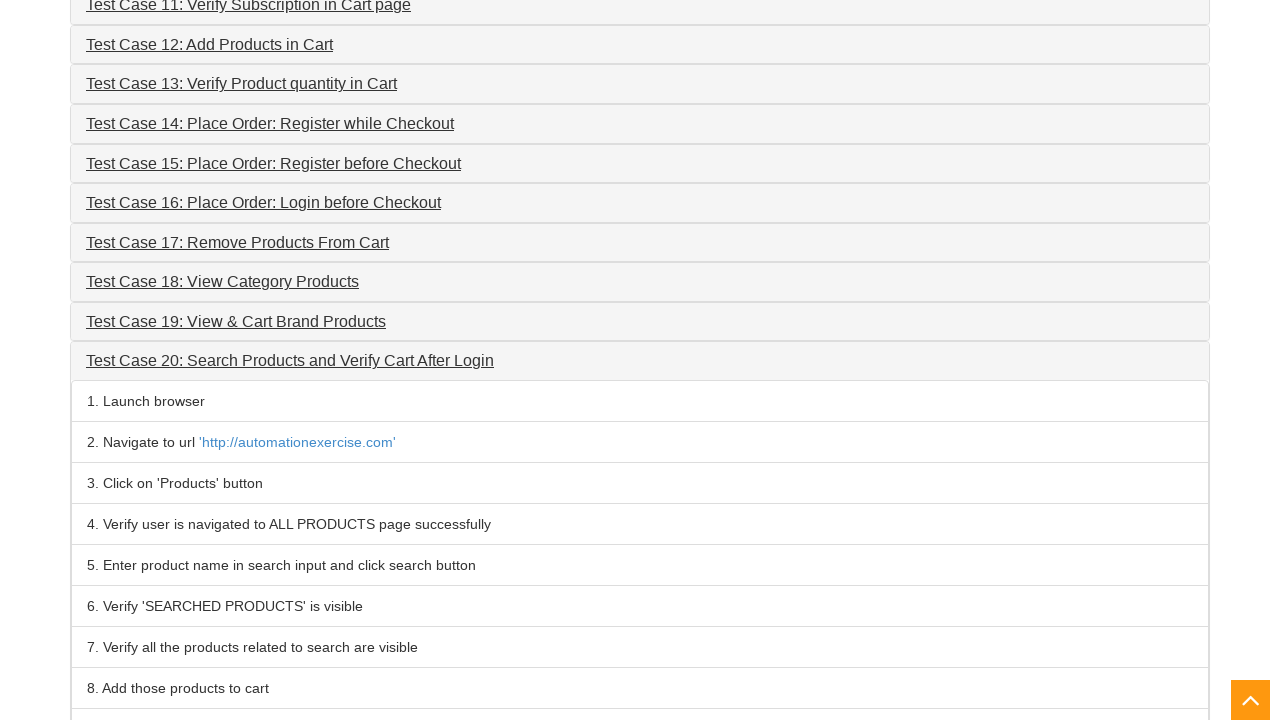

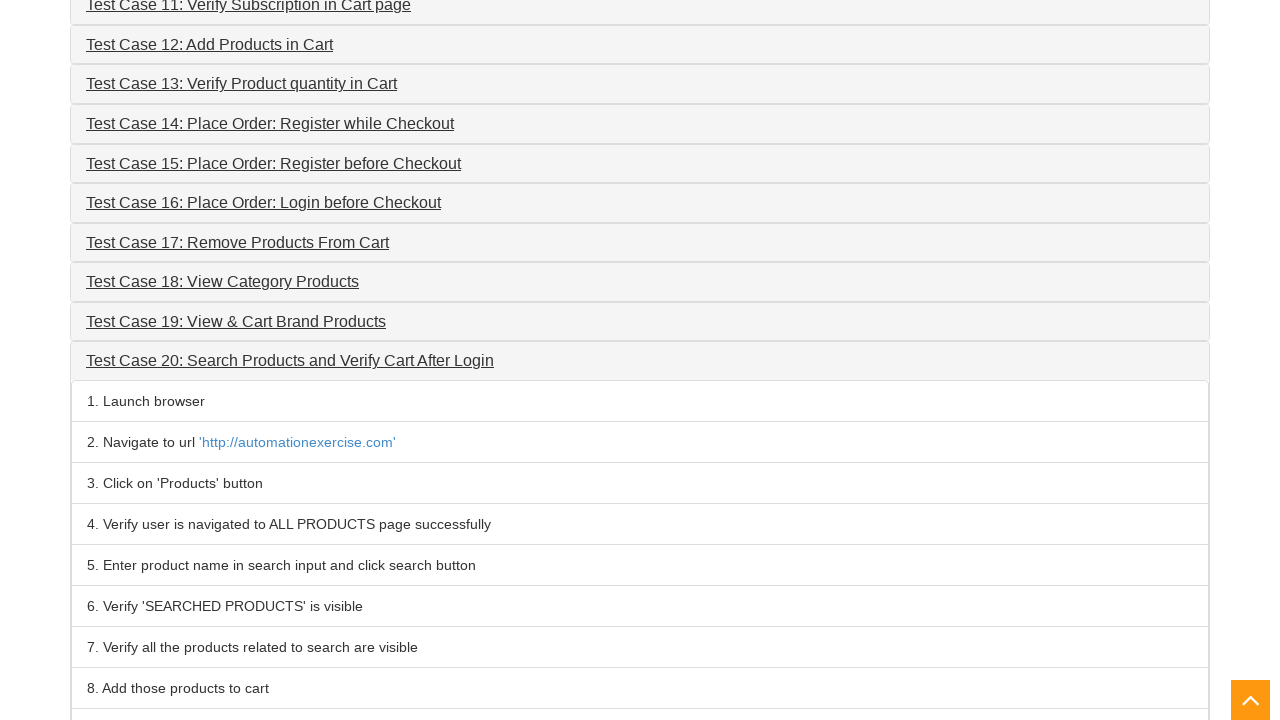